Automates filling and submitting a practice form including text inputs, checkbox, dropdown selection, and validates success message

Starting URL: https://rahulshettyacademy.com/angularpractice/

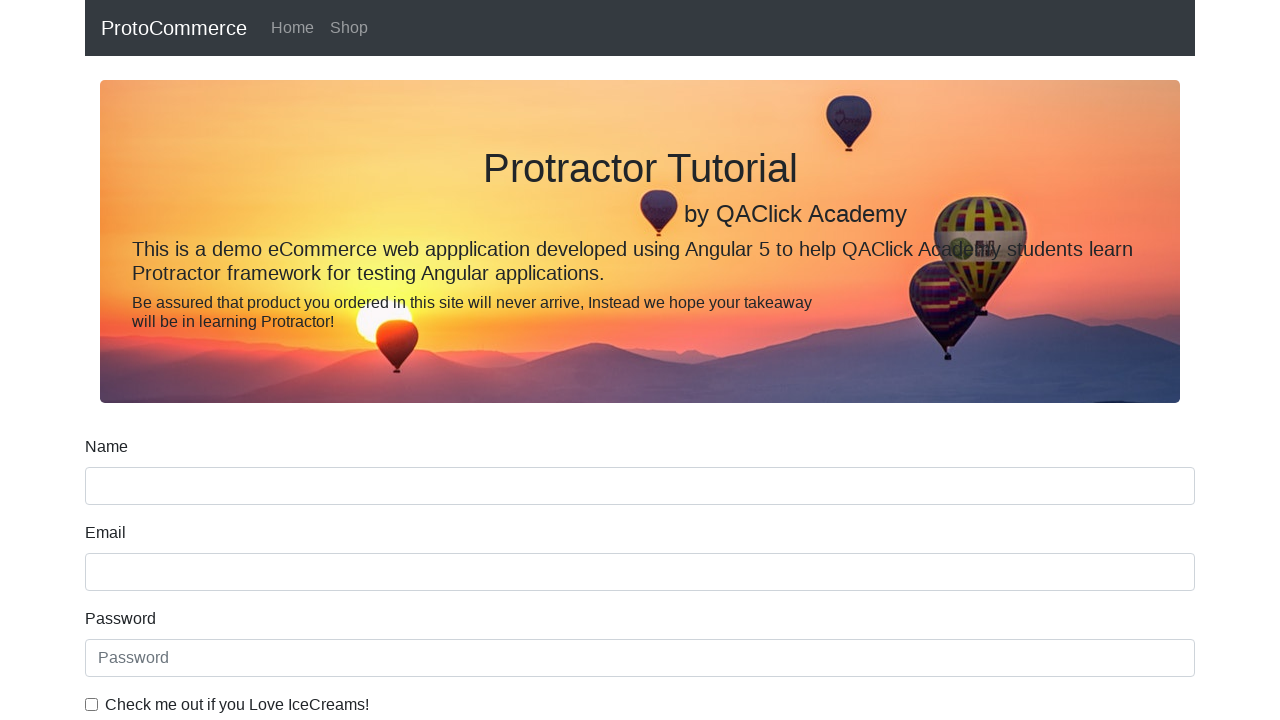

Filled Name field with 'Vikas' on input[name='name']
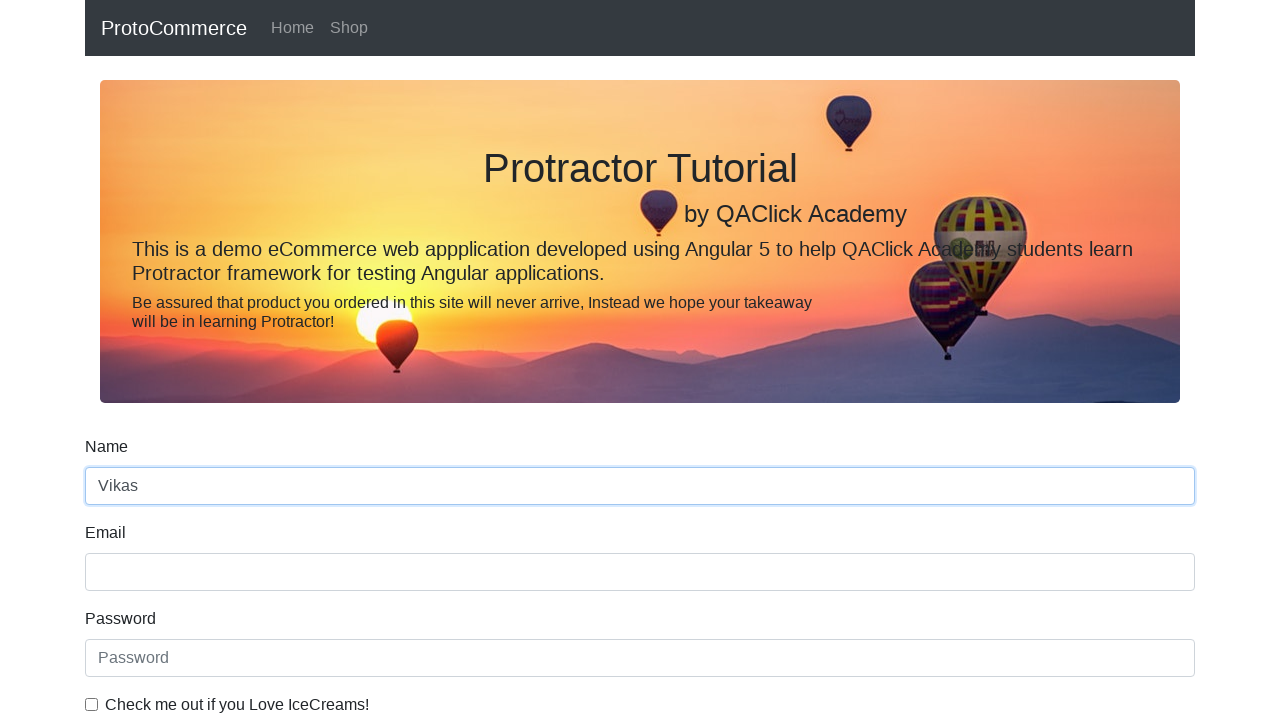

Filled Email field with 'abhi@google.com' on input[name='email']
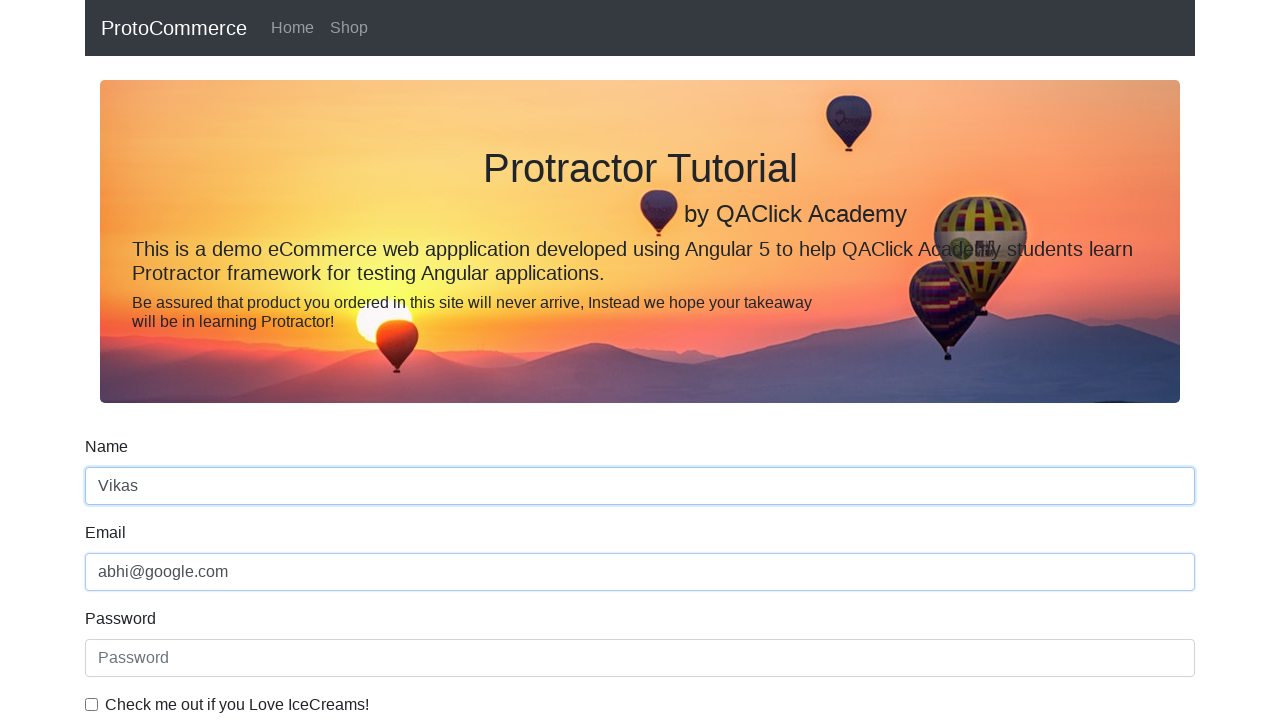

Filled Password field with 'abhiRRR' on #exampleInputPassword1
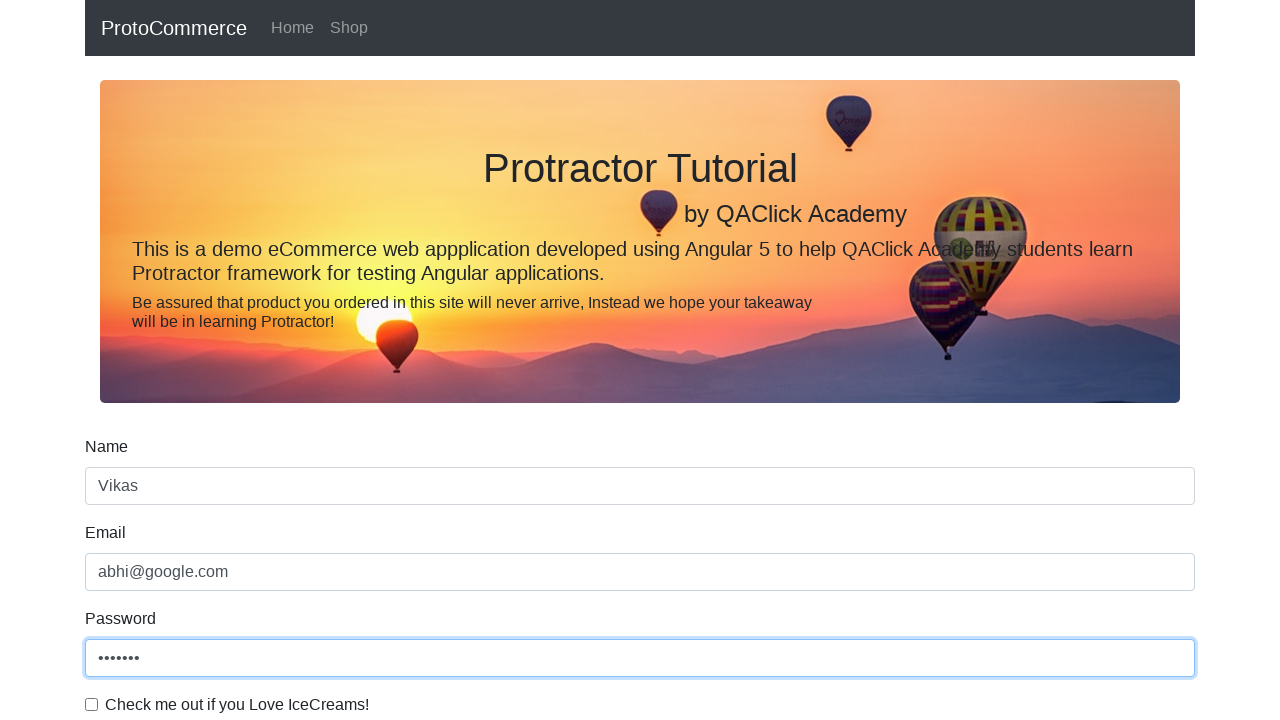

Clicked checkbox to enable checkbox selection at (92, 704) on #exampleCheck1
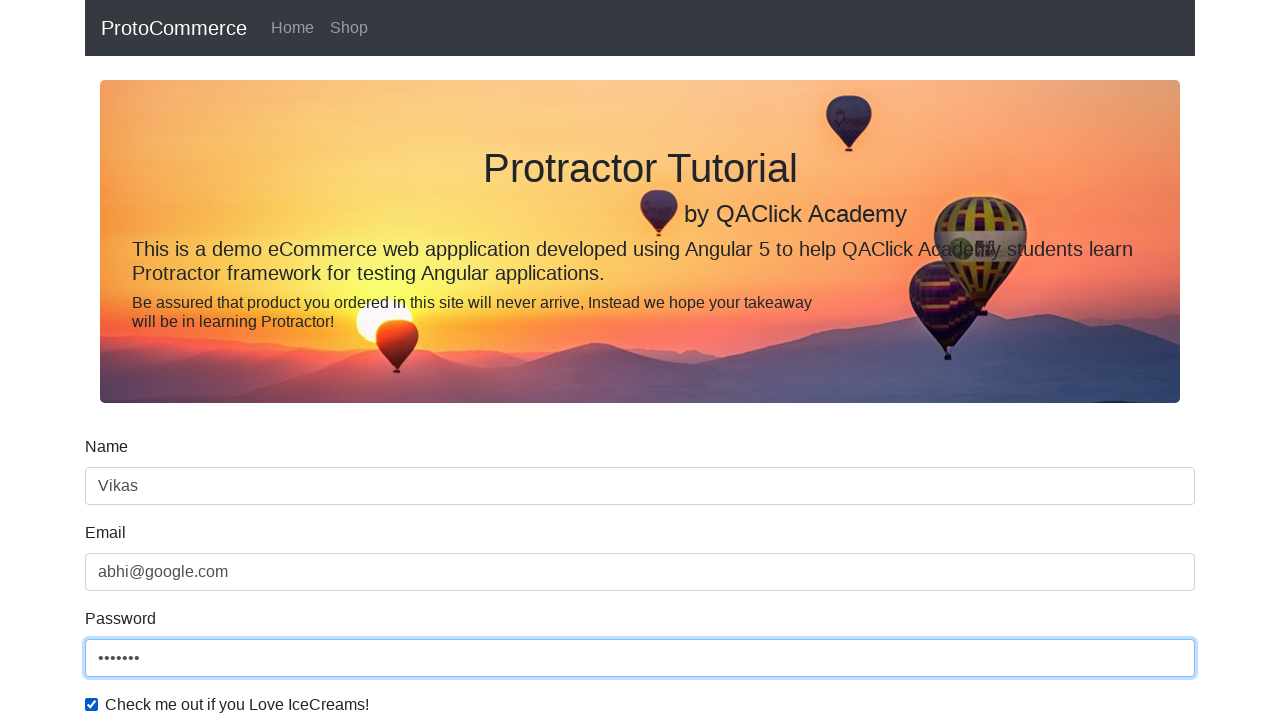

Selected 'Female' from dropdown menu on #exampleFormControlSelect1
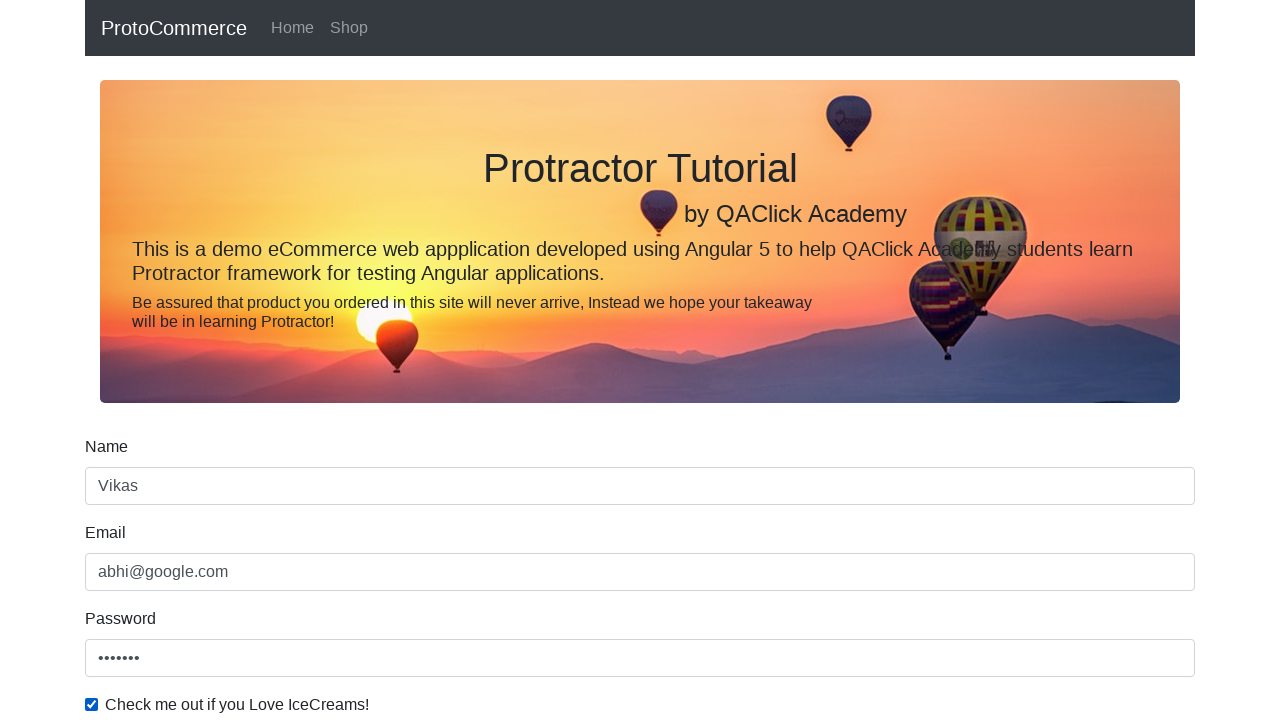

Clicked submit button to submit the form at (123, 491) on xpath=//input[@type='submit']
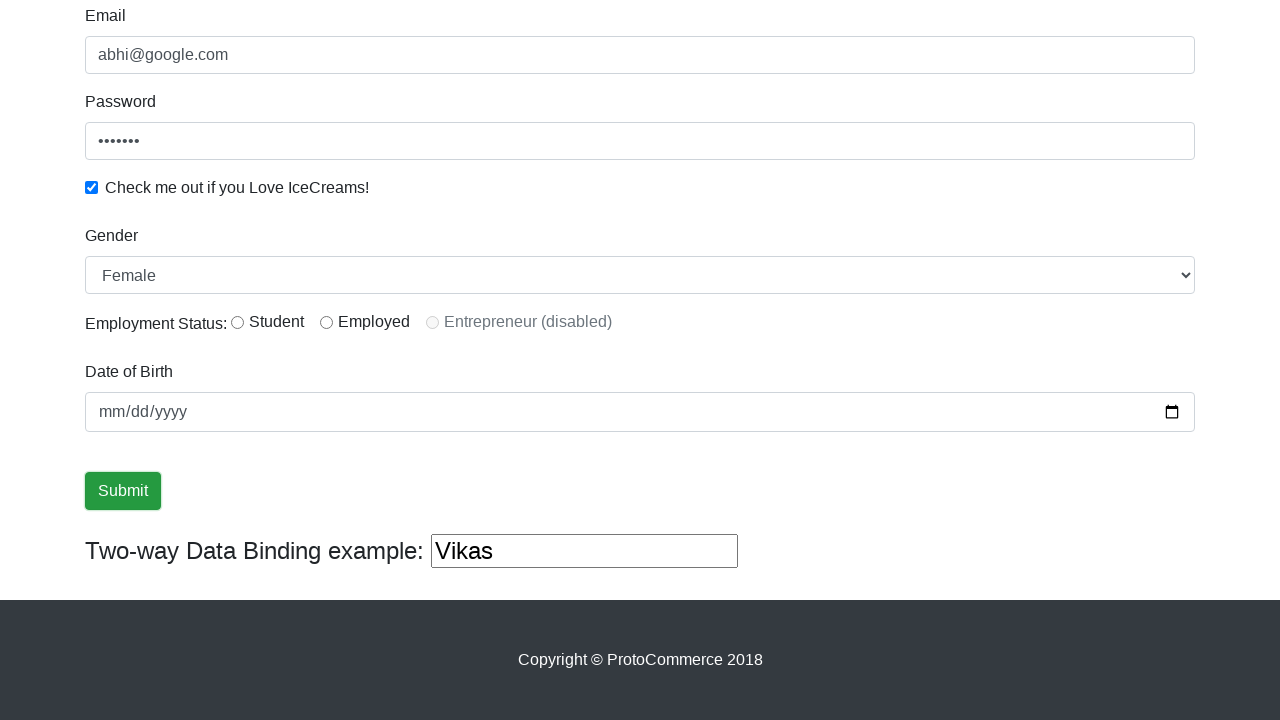

Filled additional text field with 'Hello World' on (//input[@type='text'])[3]
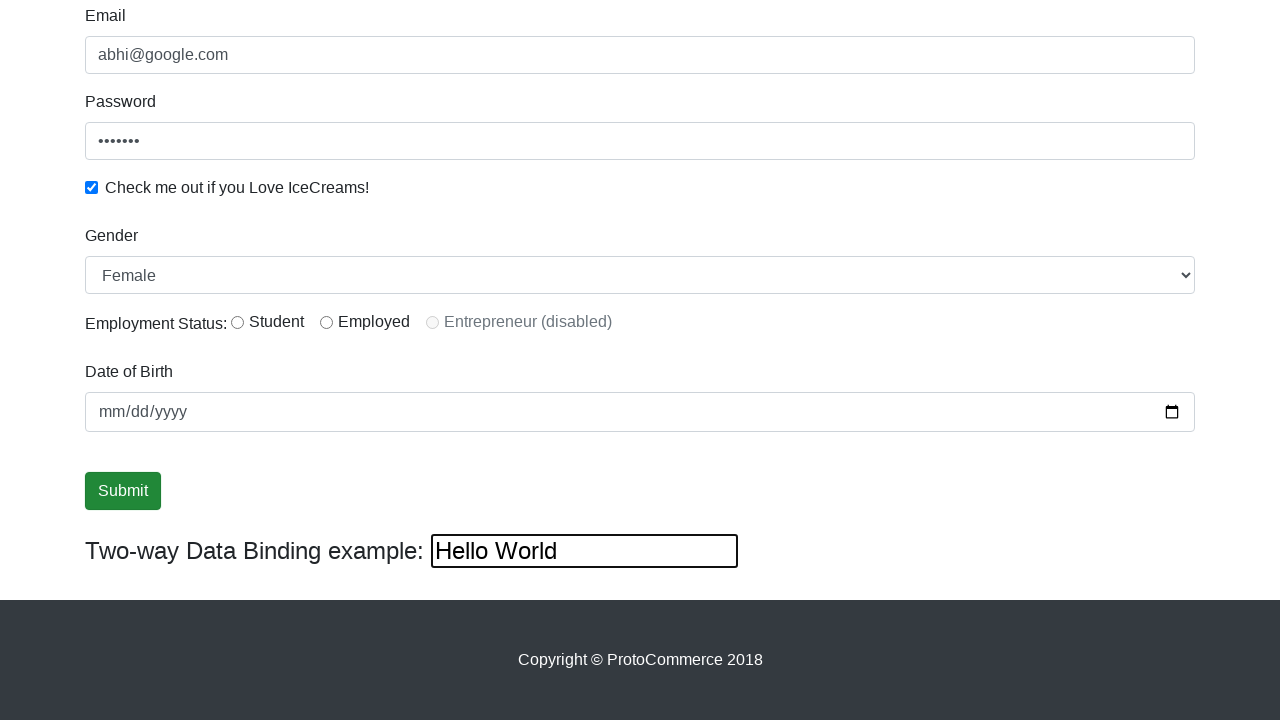

Retrieved success message text content
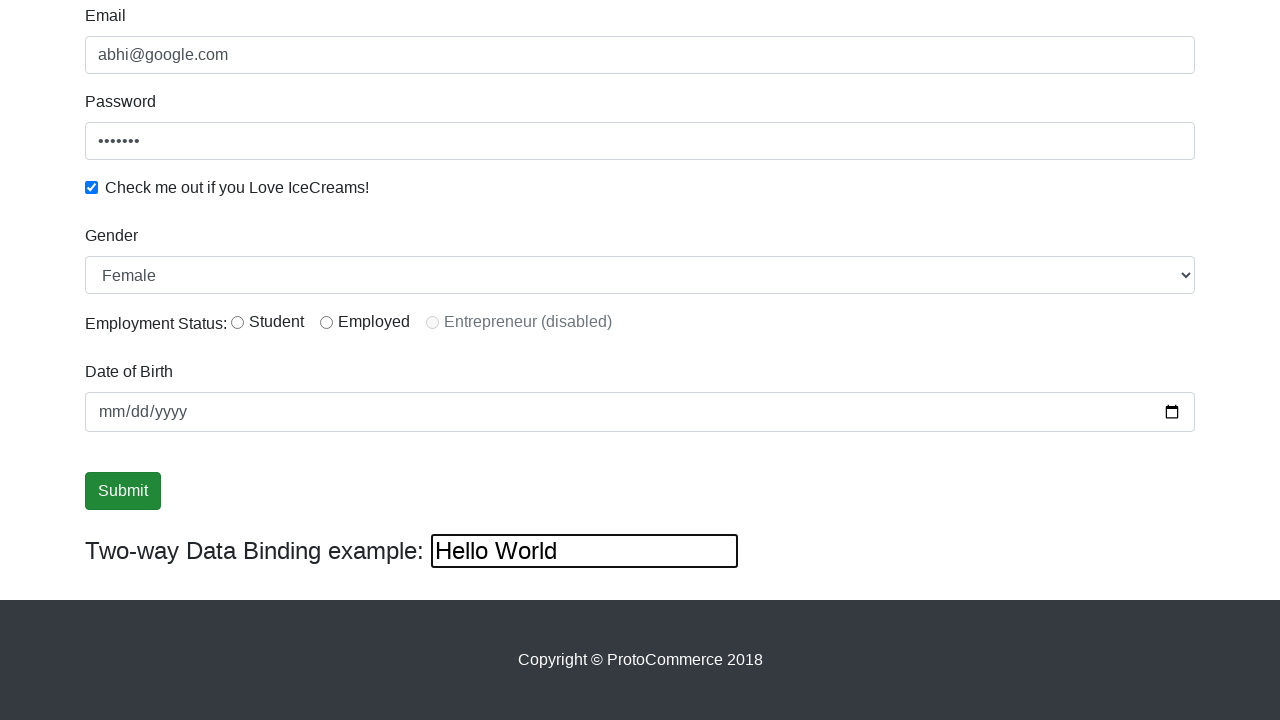

Validated that success message contains 'Success'
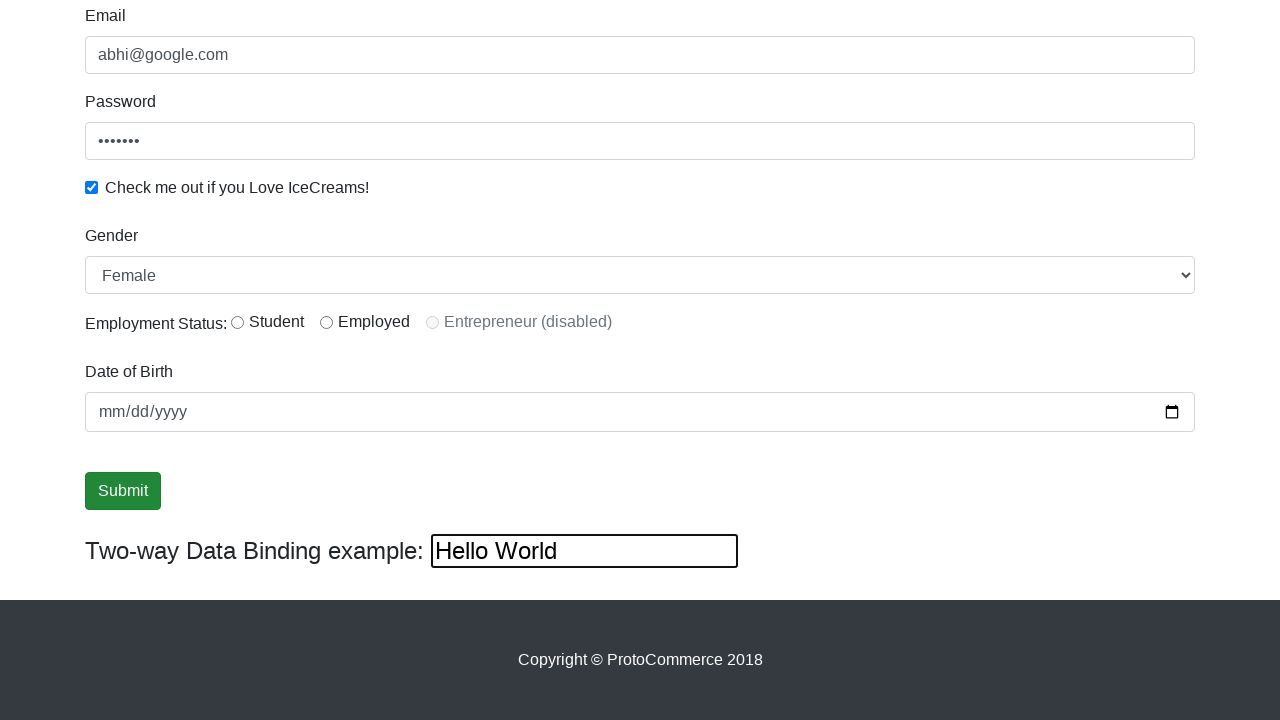

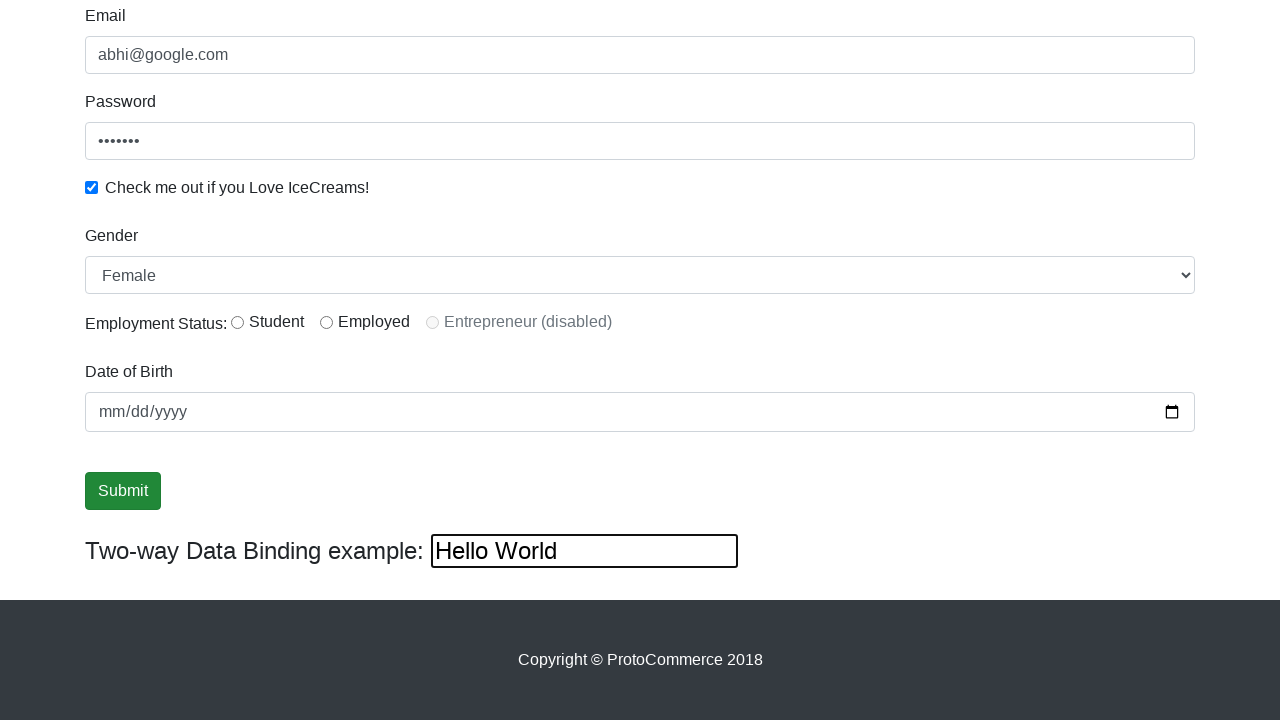